Tests submitting a contact form with valid data including first name, last name, email, phone, and message, then verifies a success message is displayed.

Starting URL: https://cac-tat.s3.eu-central-1.amazonaws.com/index.html

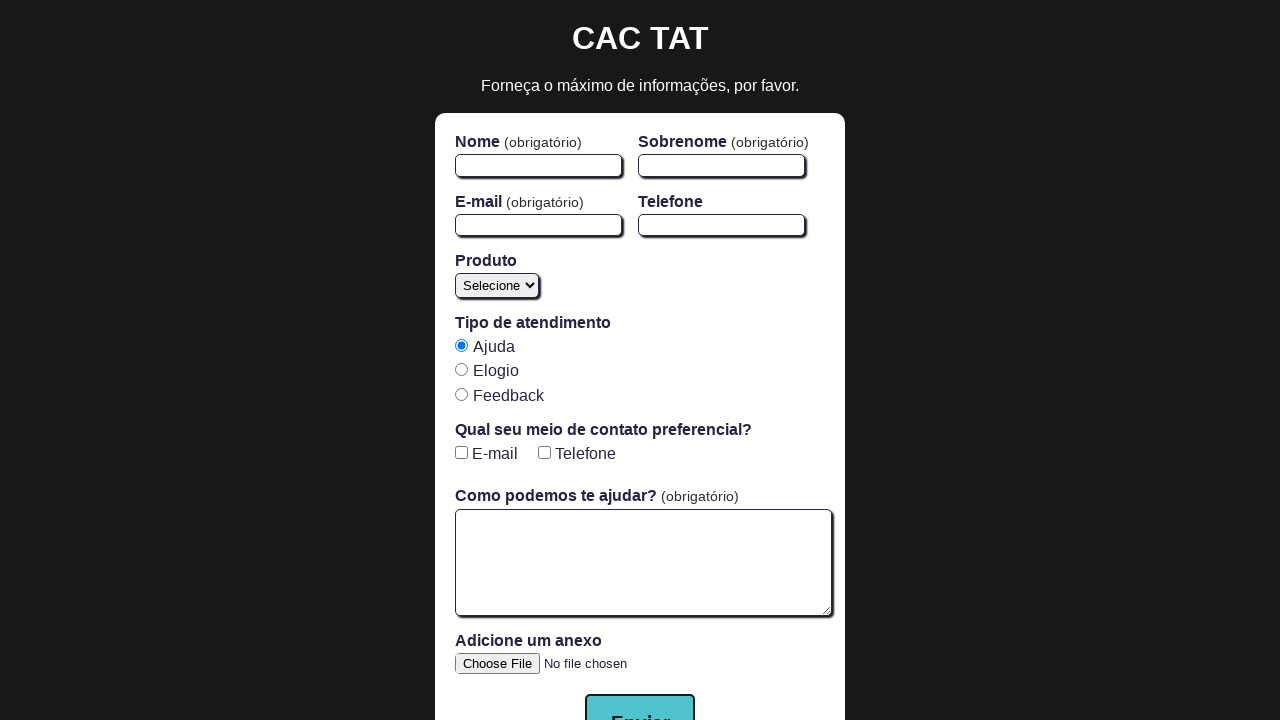

Waited for first name field to be ready
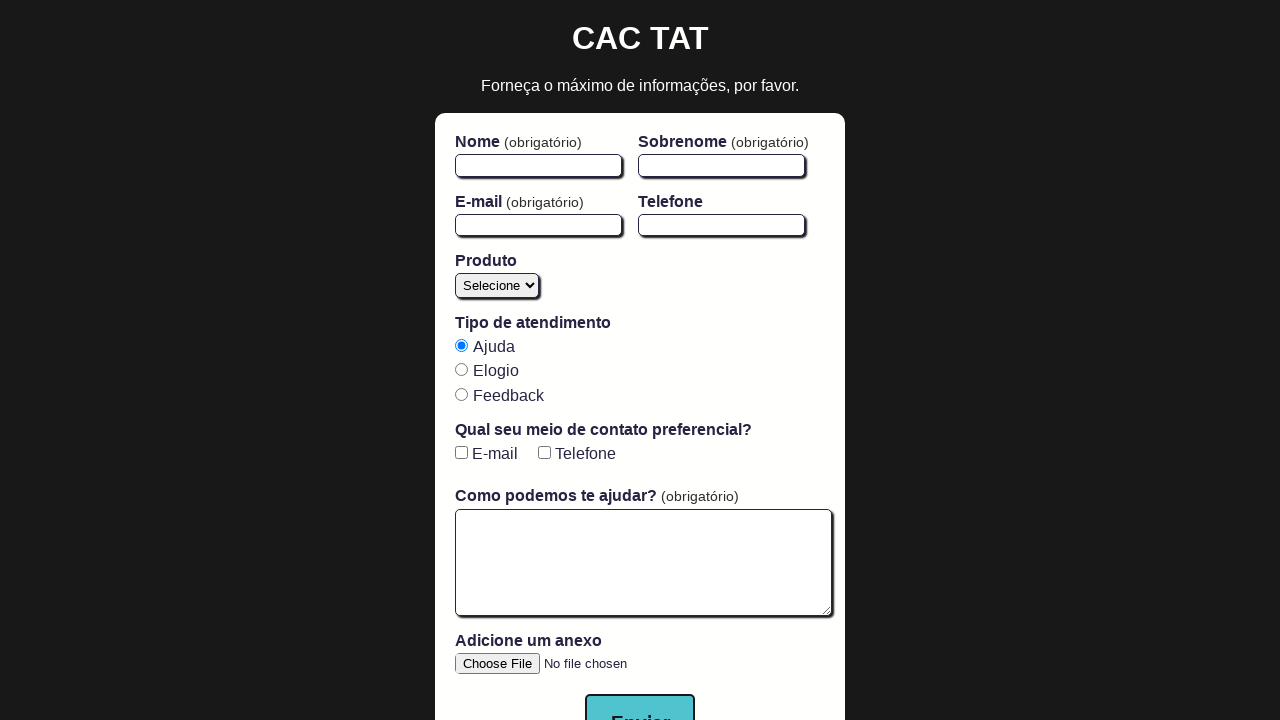

Filled first name field with 'John' on #firstName
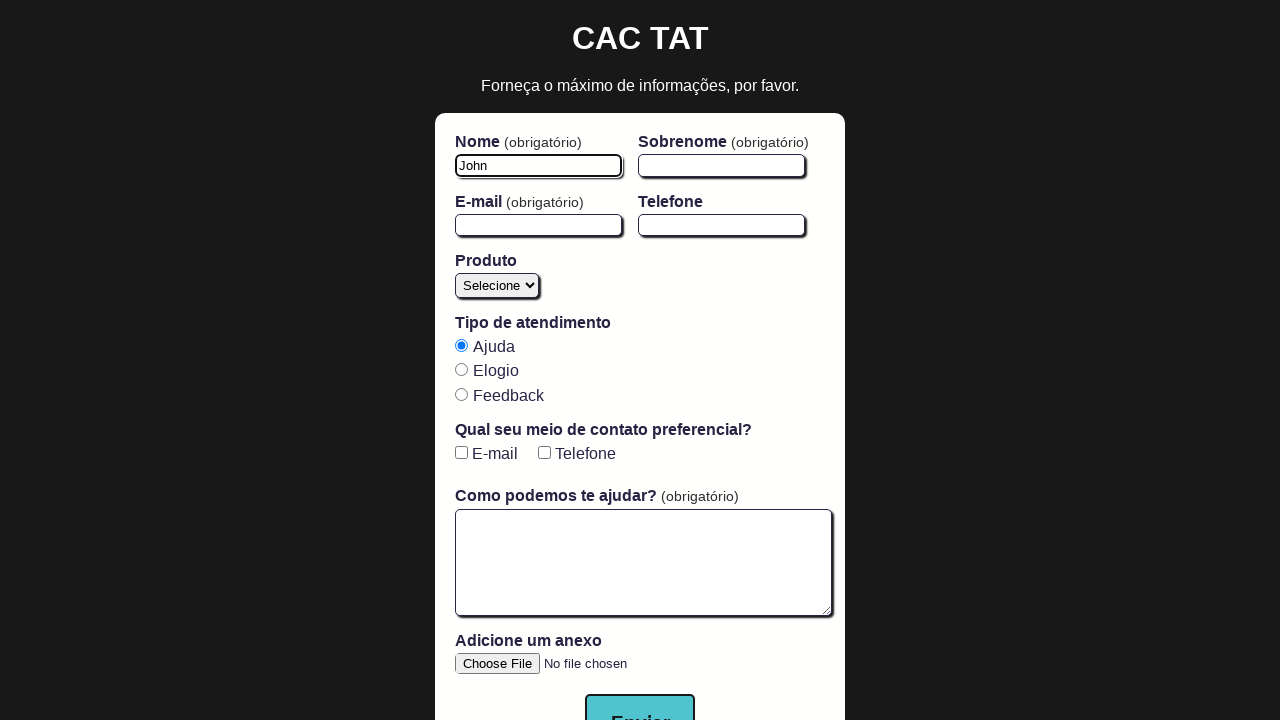

Filled last name field with 'Doe' on #lastName
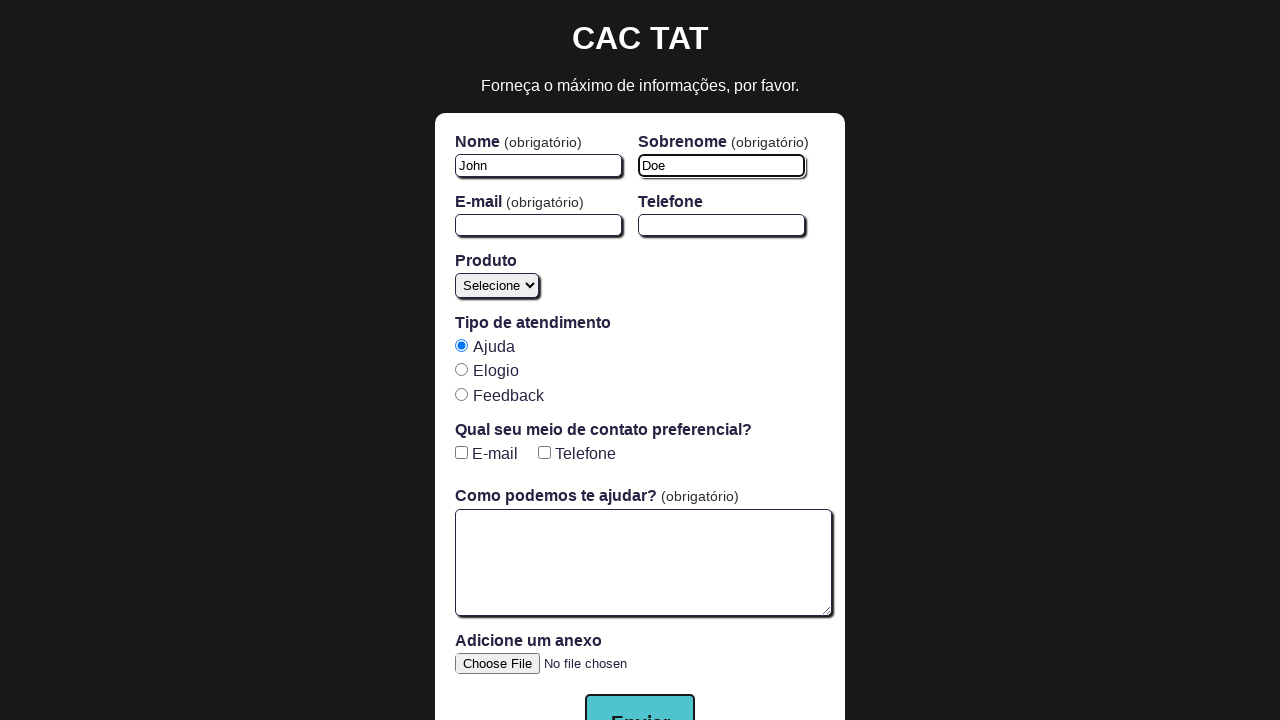

Filled email field with 'john.doe@example.com' on #email
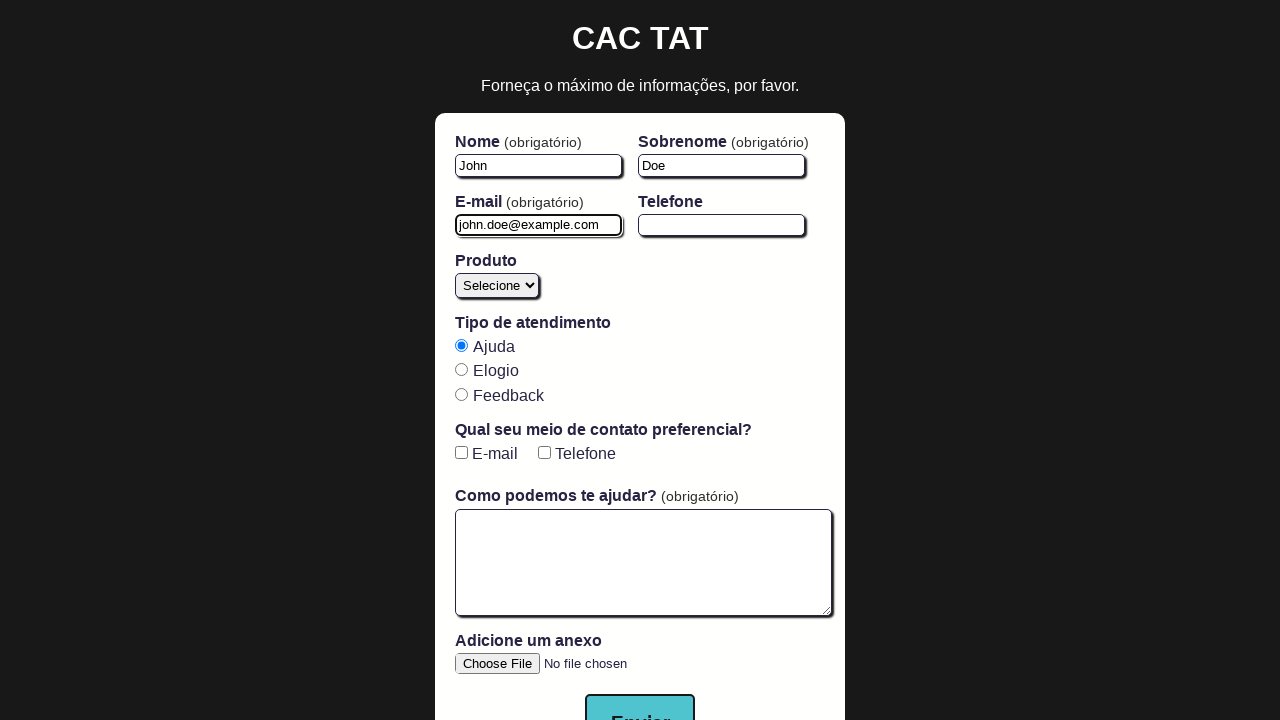

Filled phone field with '5511999999999' on #phone
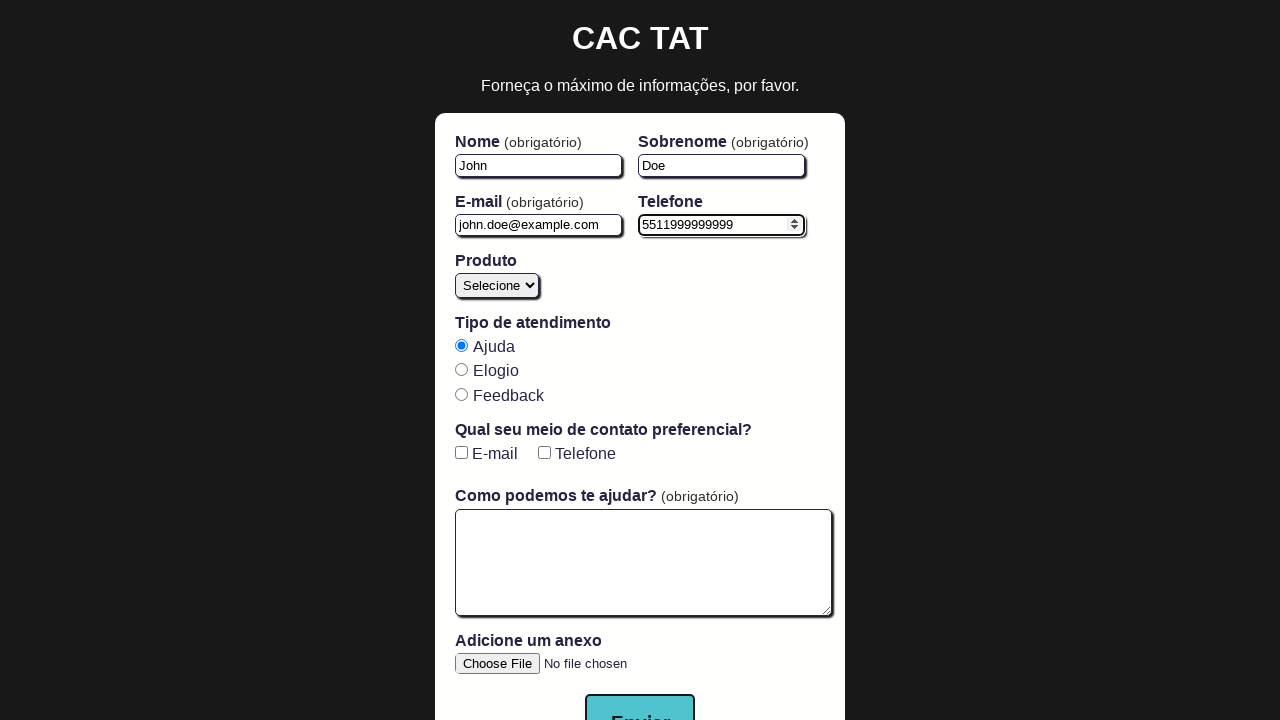

Filled message text area with 'This is a test message' on #open-text-area
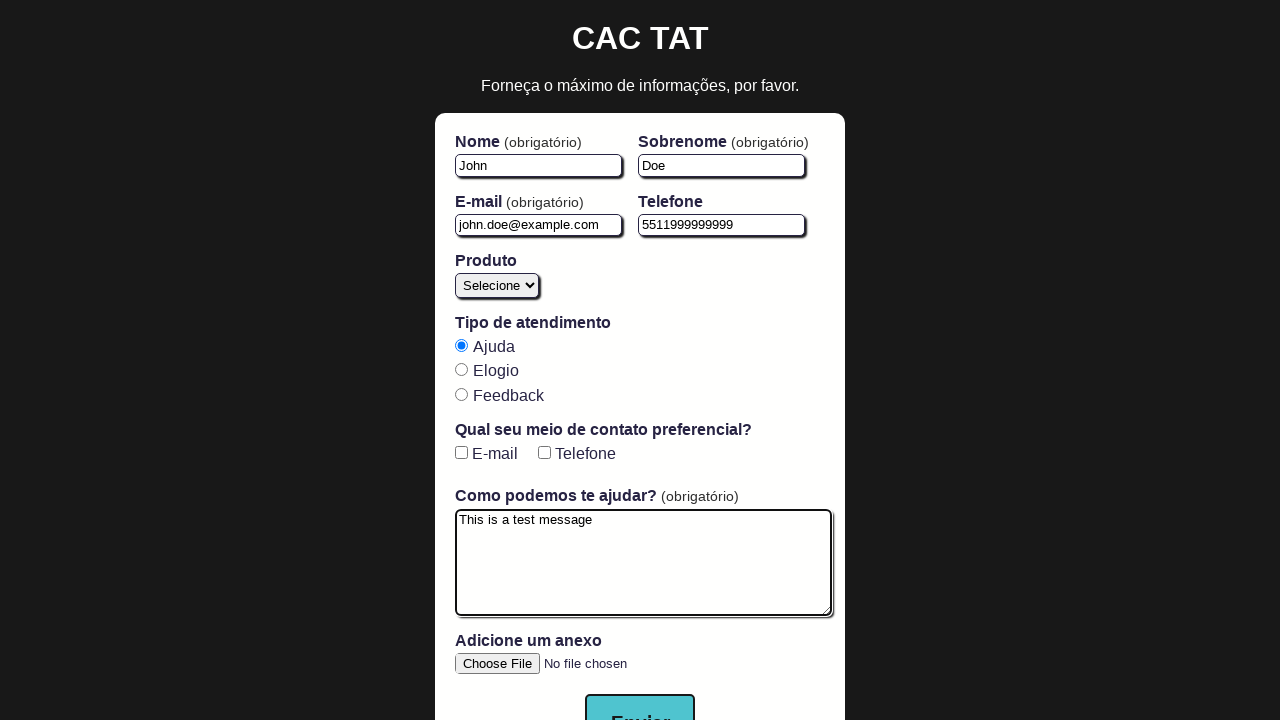

Clicked submit button to submit the form at (640, 692) on button[type='submit']
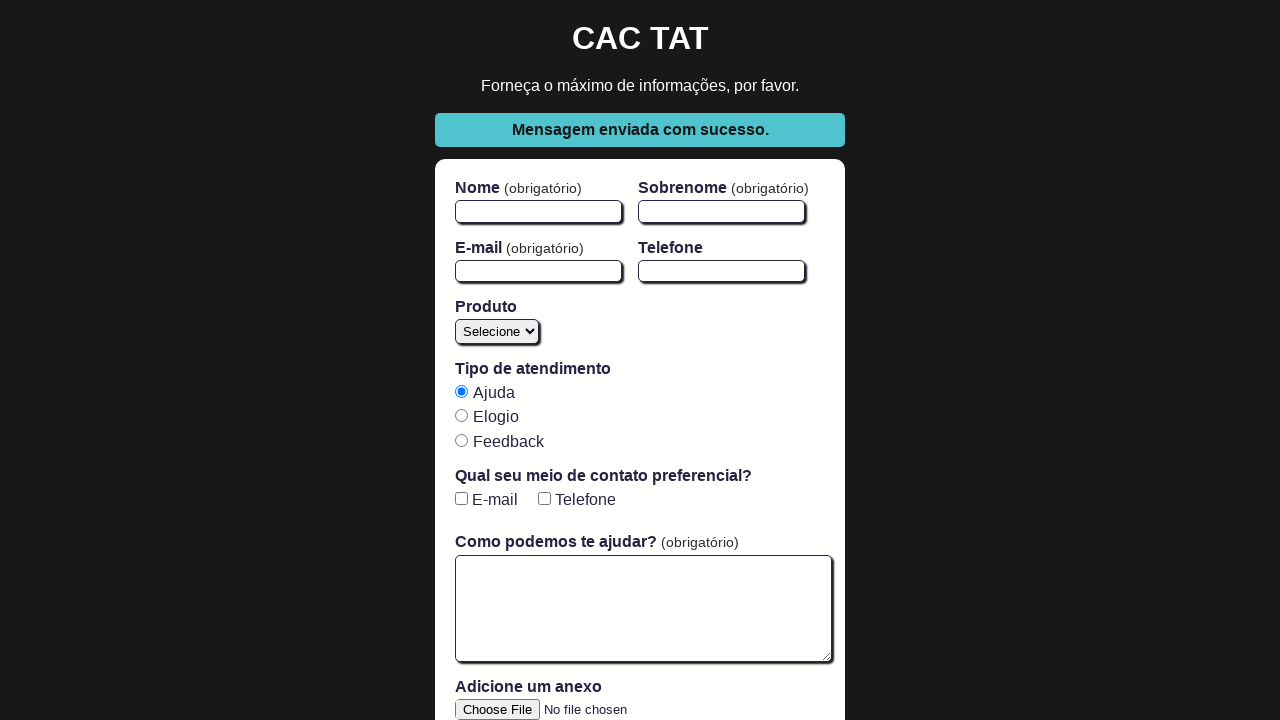

Success message appeared confirming form submission
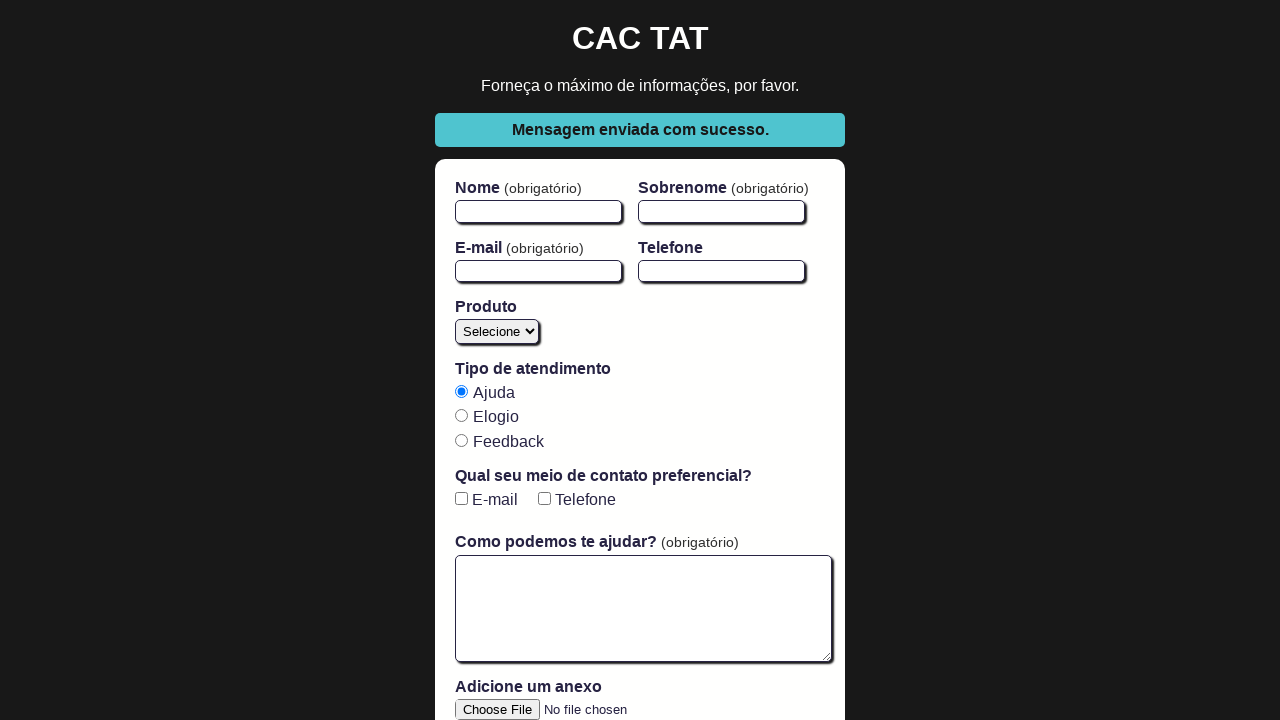

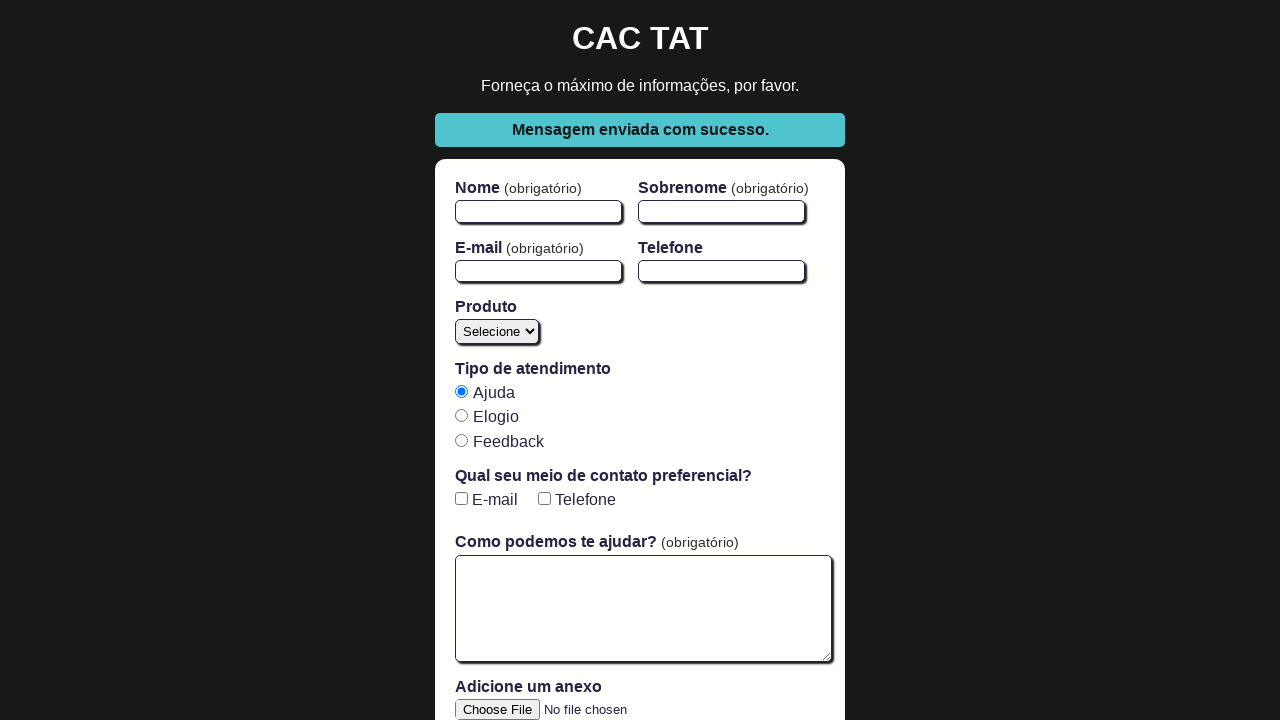